Tests closing the order modal using the X icon button

Starting URL: https://www.demoblaze.com/cart.html

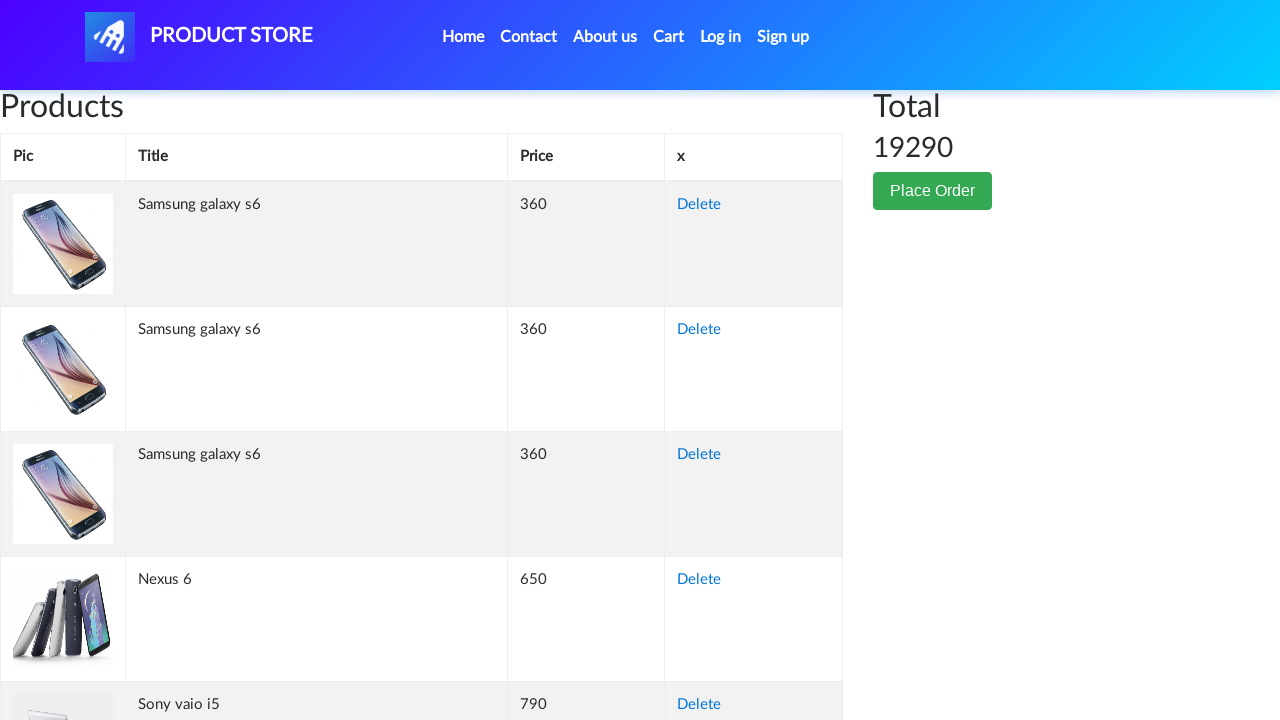

Clicked place order button to open modal at (933, 191) on #page-wrapper > div > div.col-lg-1 > button
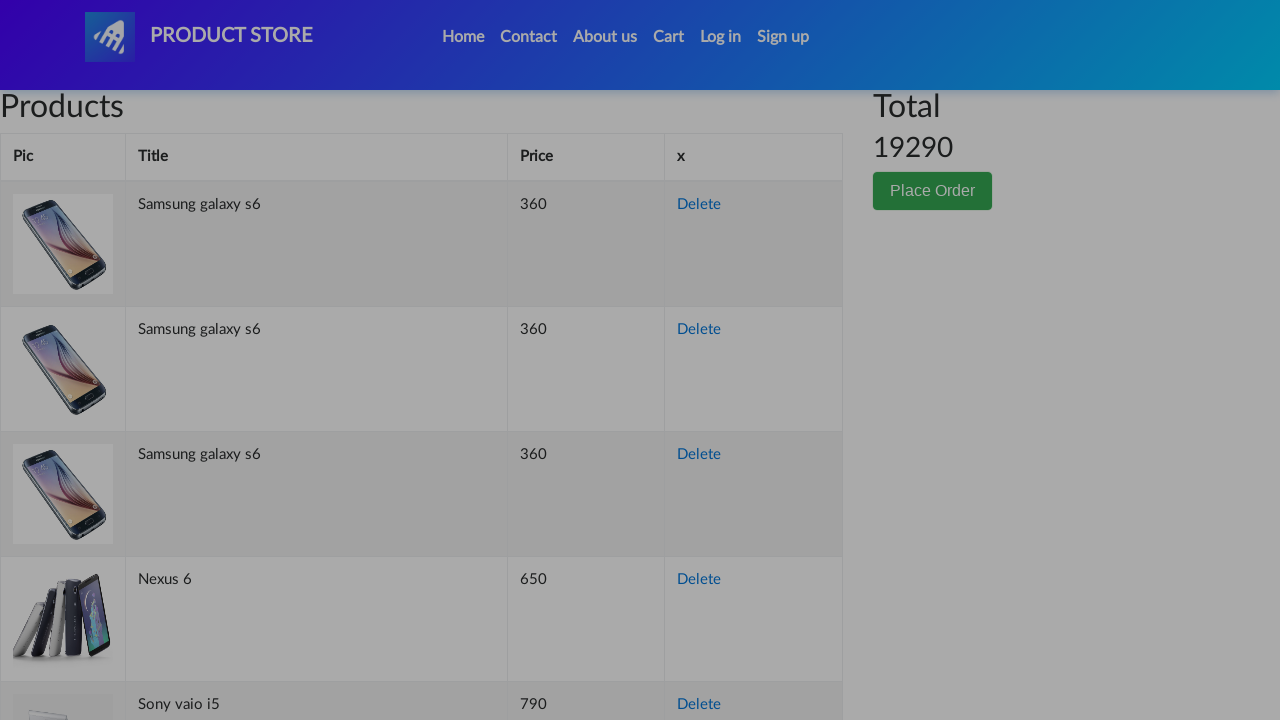

Order modal loaded and X close button visible
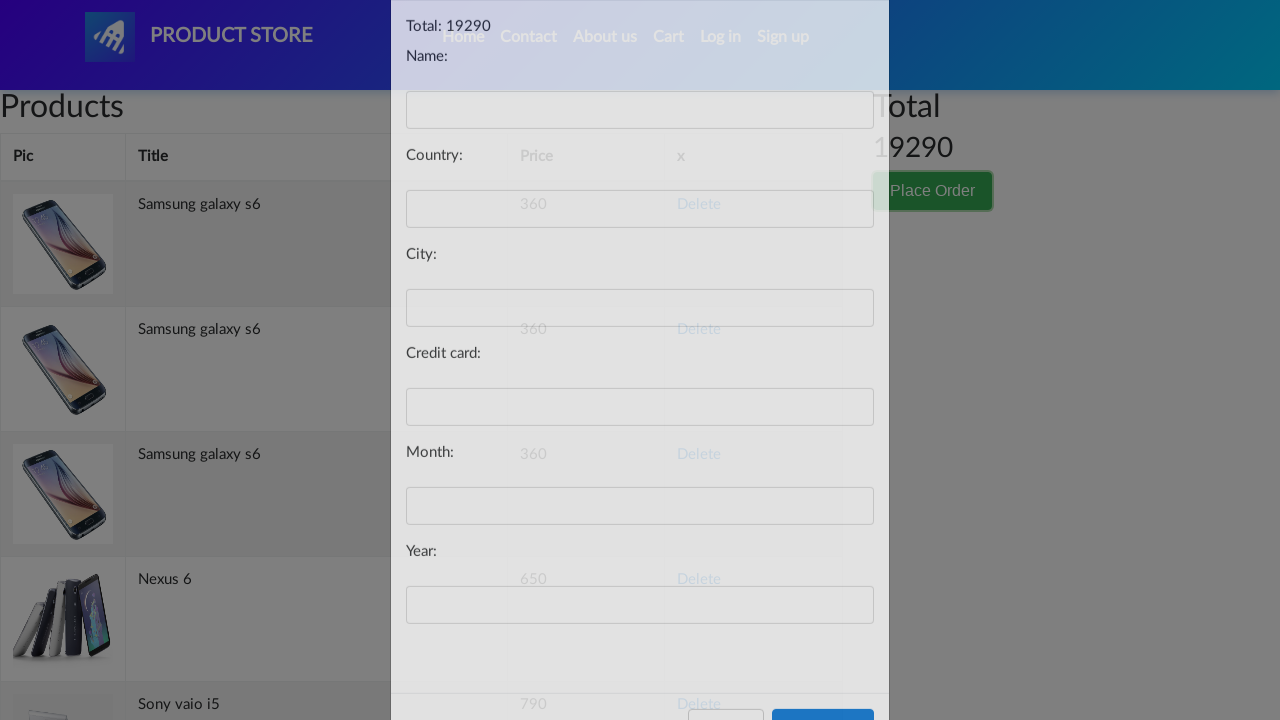

Clicked X icon button to close order modal at (867, 60) on #orderModal > div > div > div.modal-header > button > span
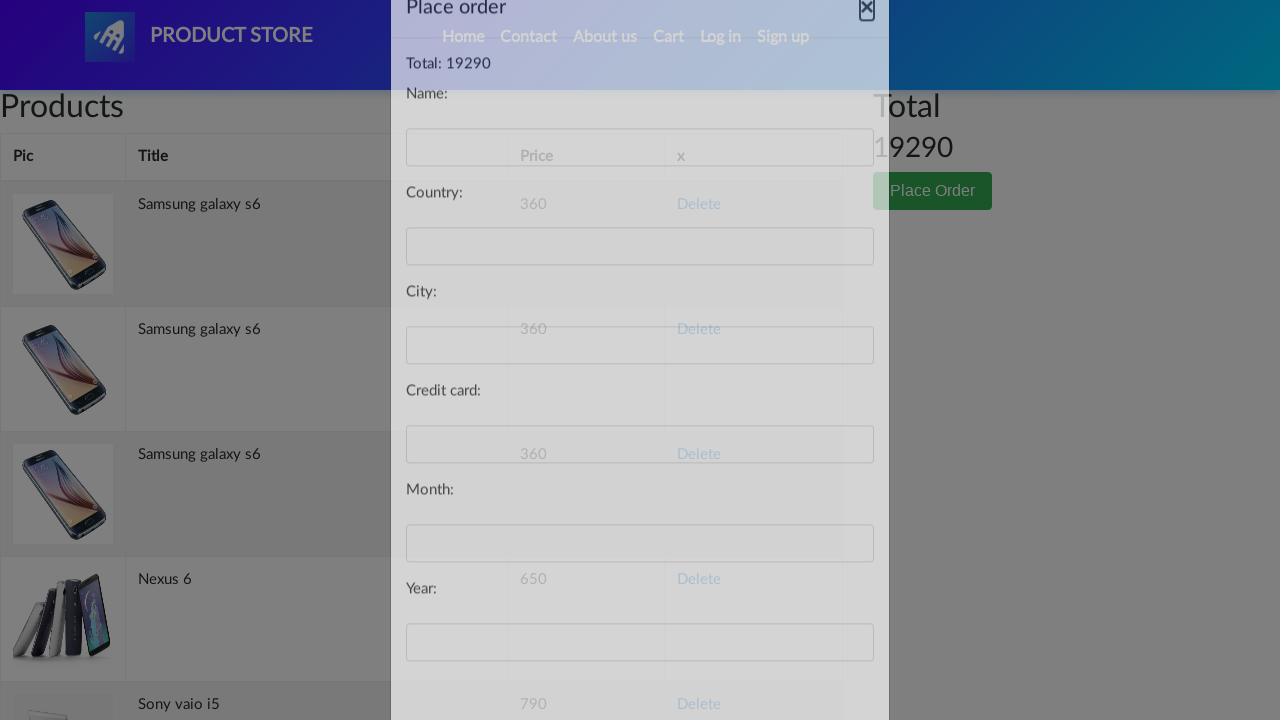

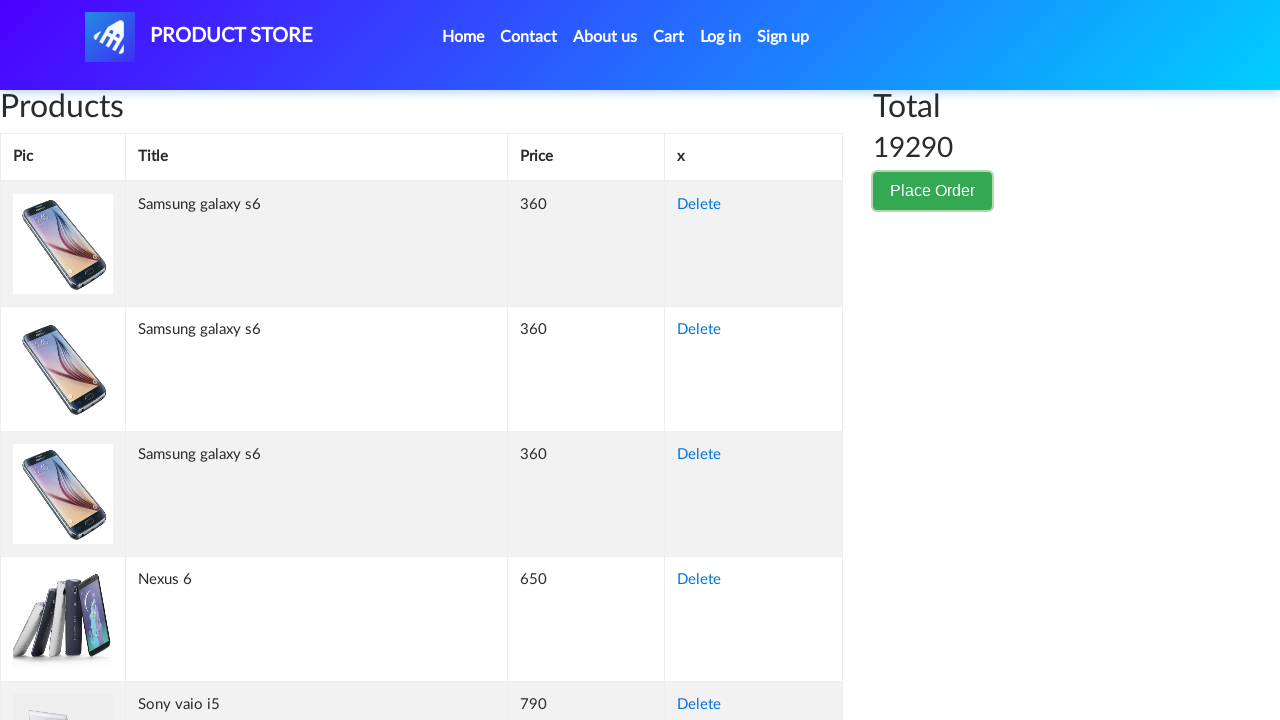